Waits for a price to reach $100, clicks the book button, solves a mathematical problem, and submits the answer

Starting URL: http://suninjuly.github.io/explicit_wait2.html

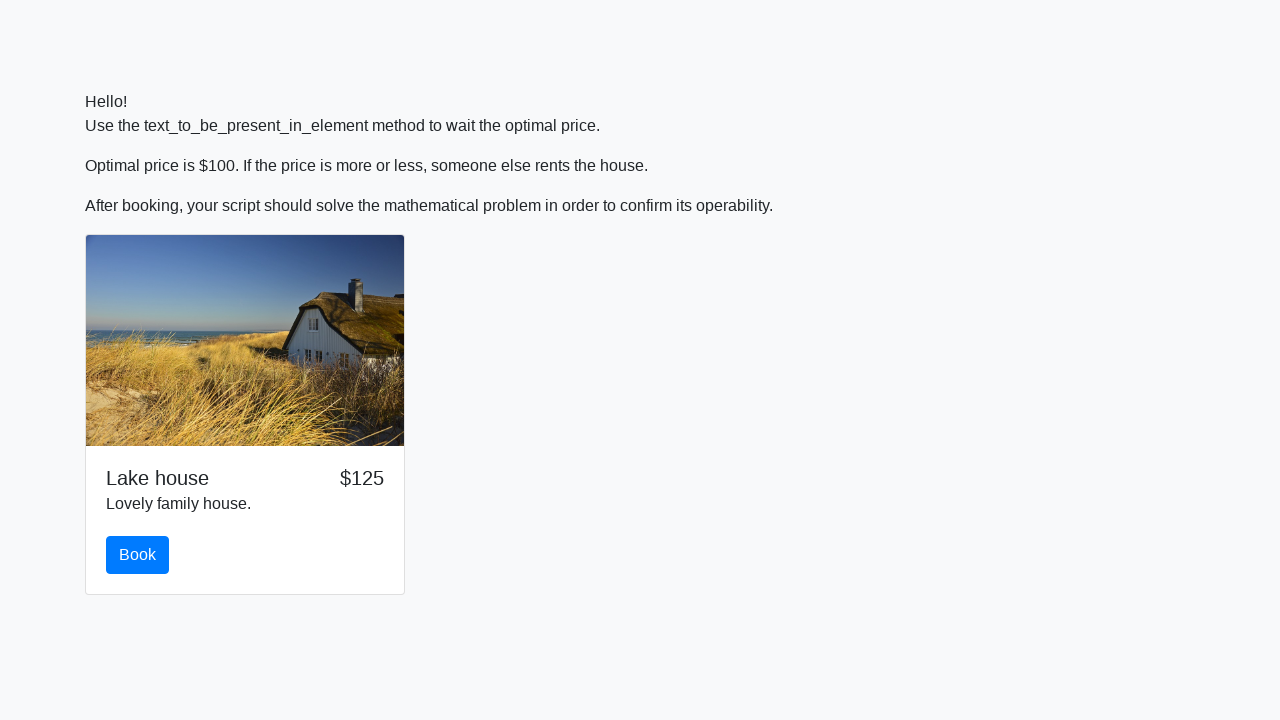

Waited for price to reach $100
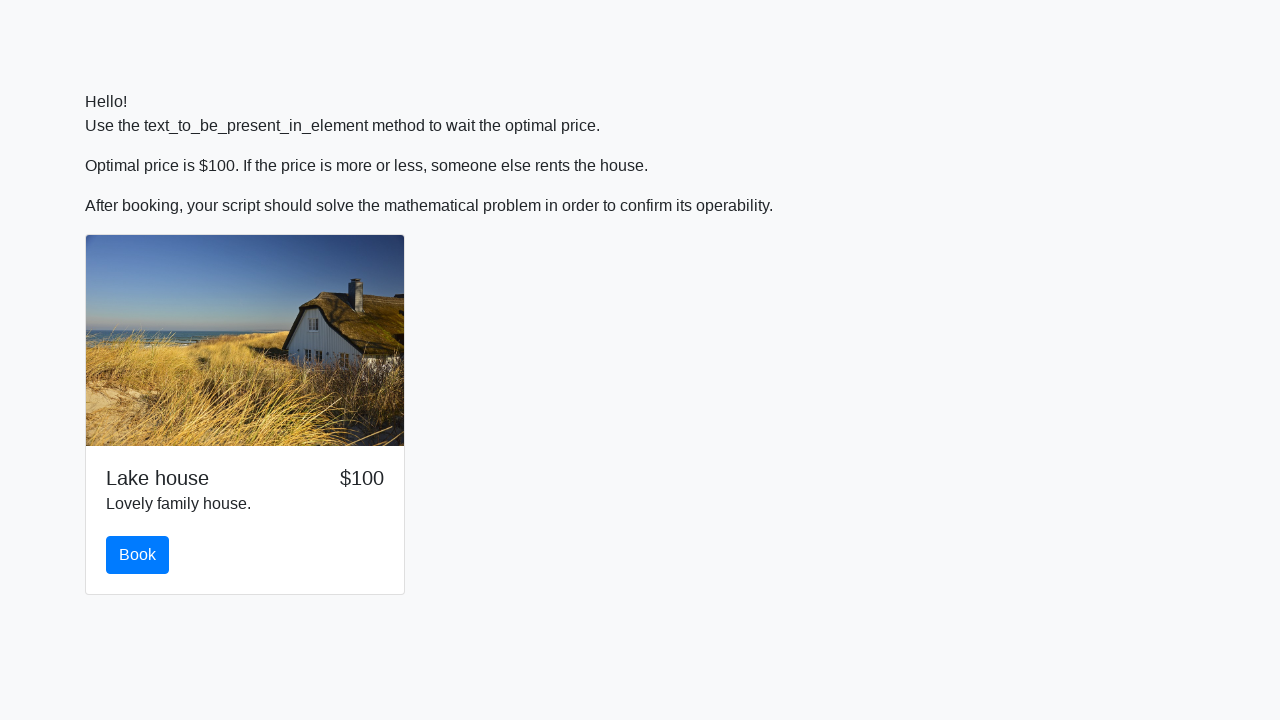

Clicked the book button at (138, 555) on #book
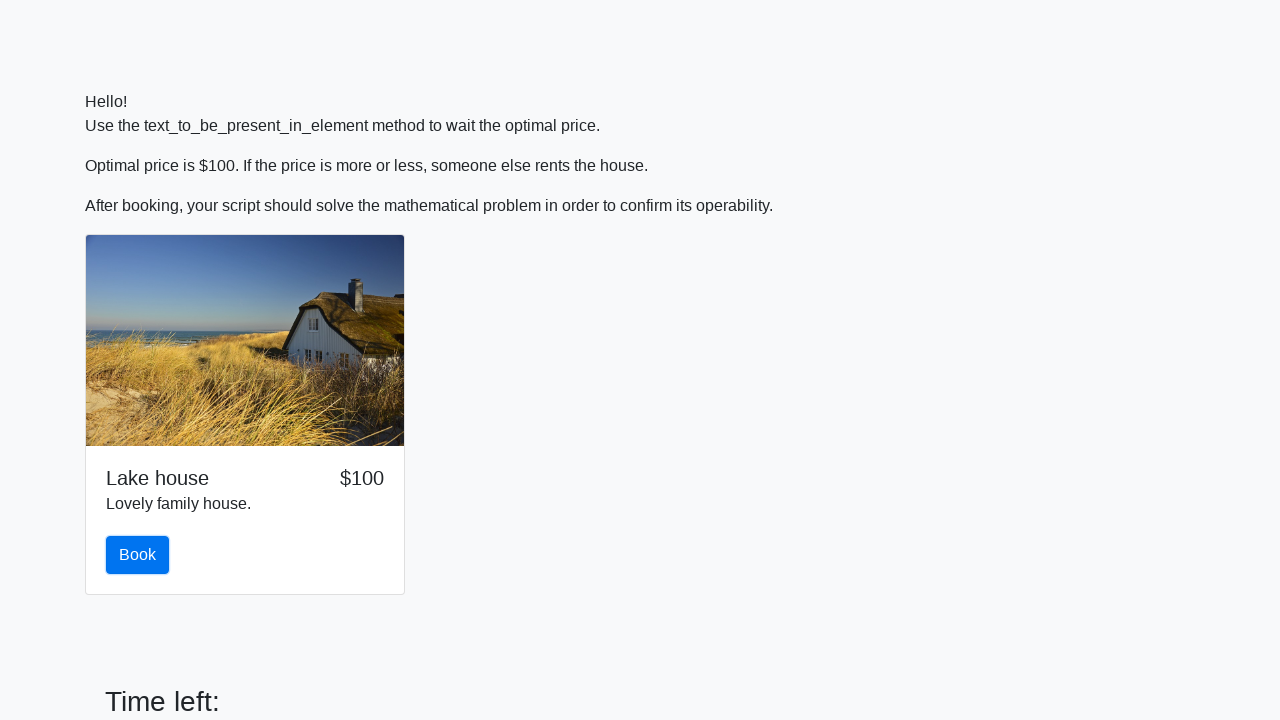

Retrieved x value for calculation: 548
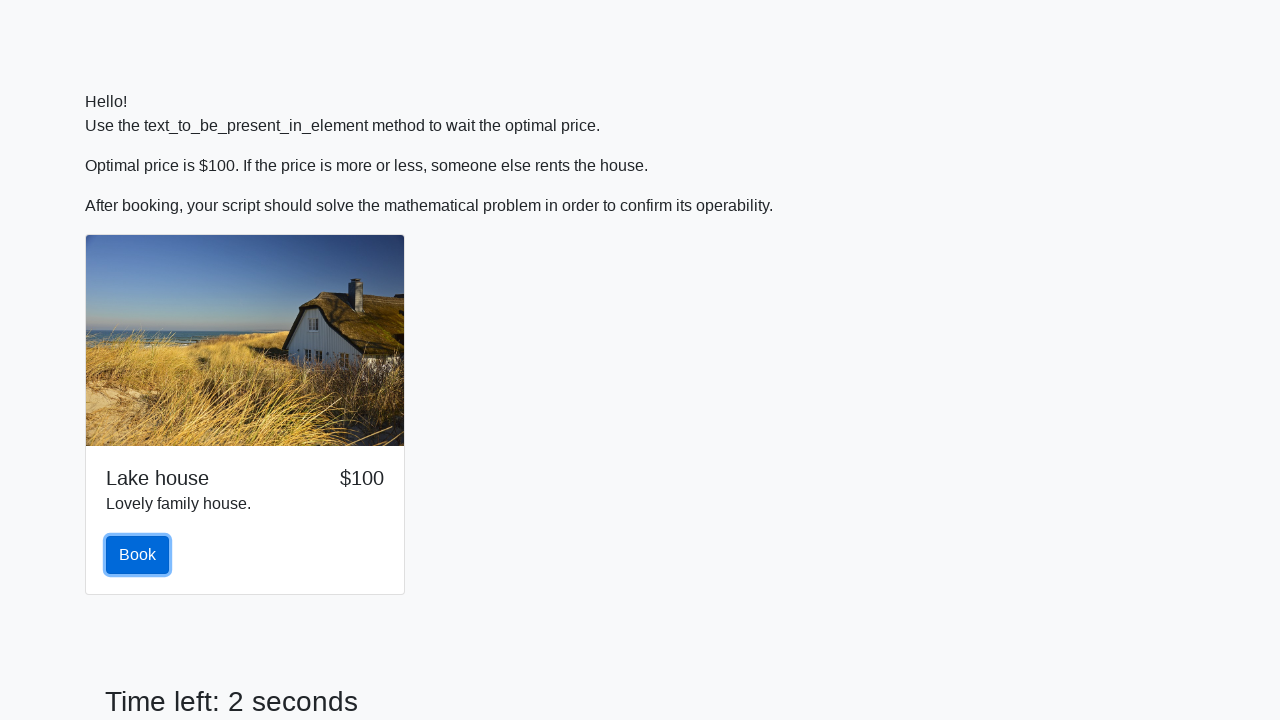

Calculated mathematical answer: 2.463134137053856
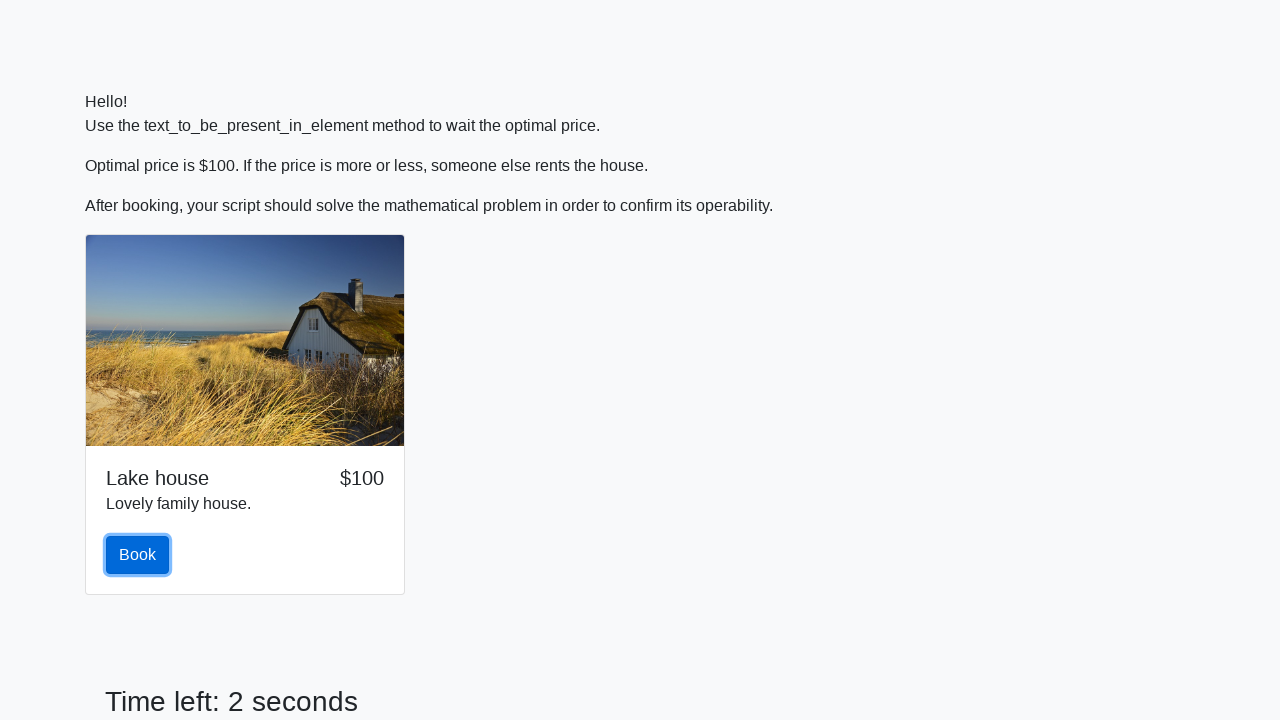

Filled in the calculated answer on #answer
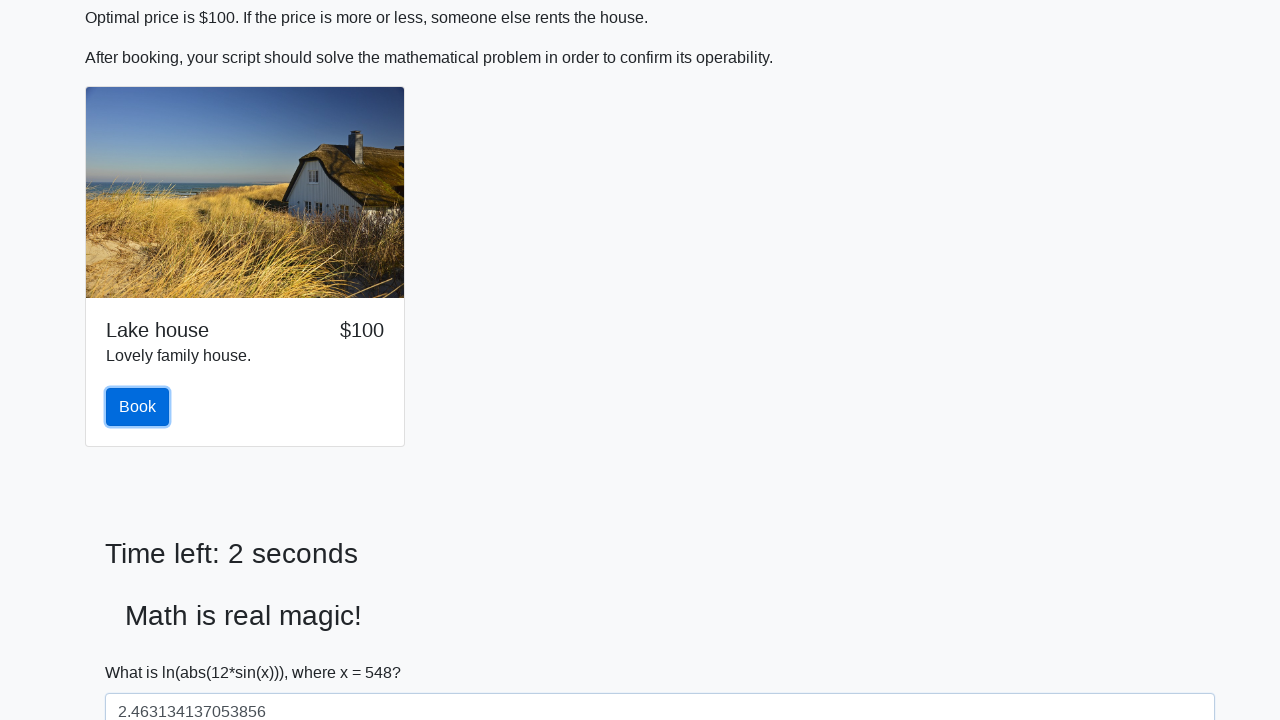

Submitted the form at (143, 651) on button:text('Submit')
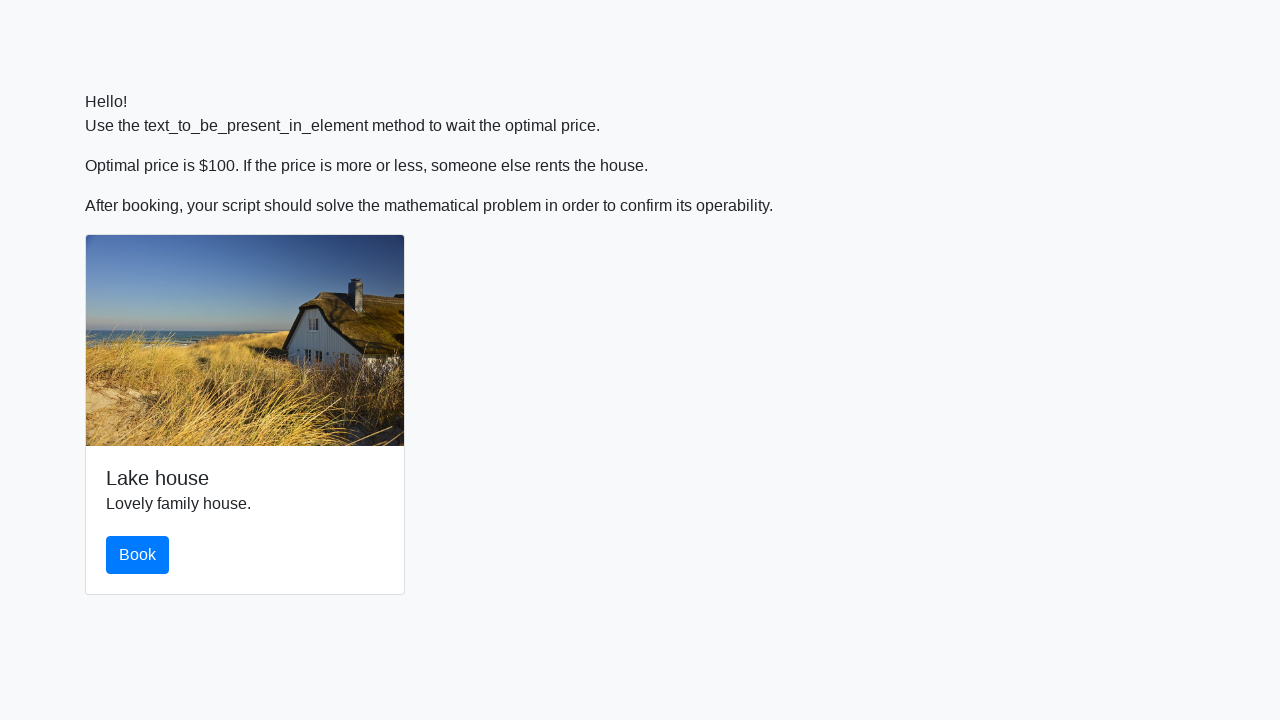

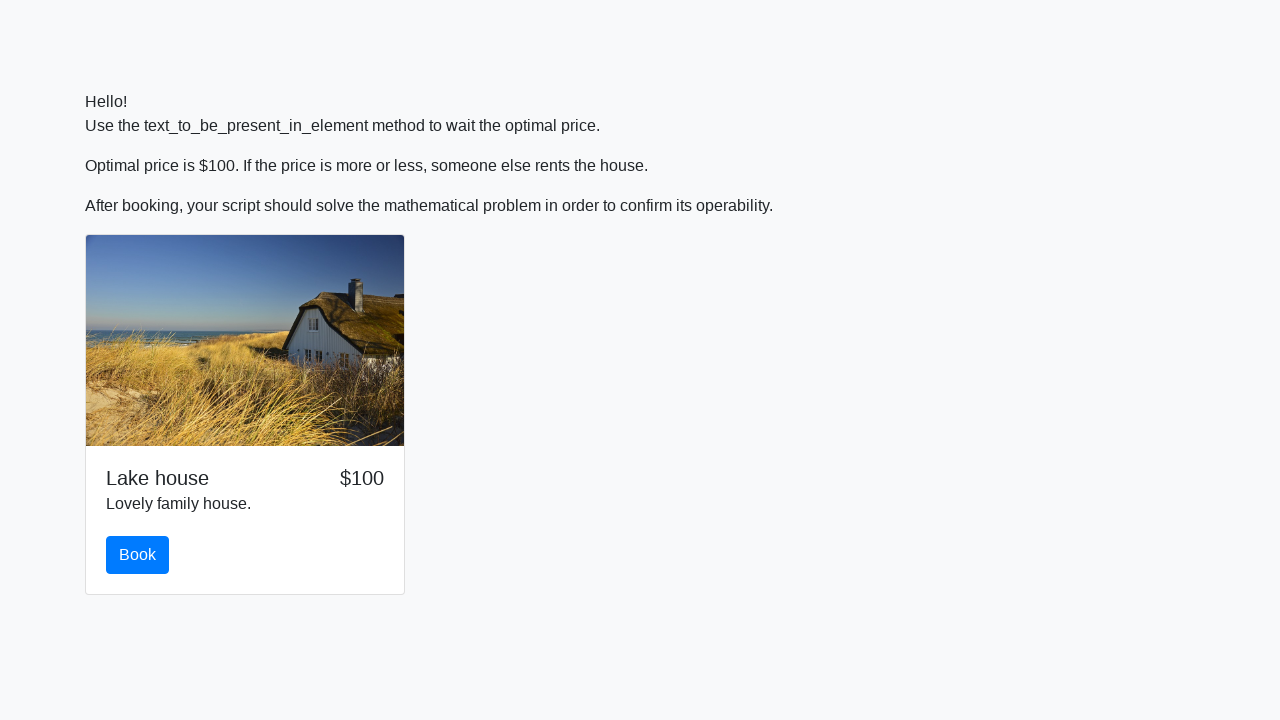